Tests drag and drop functionality by dragging block A to block B position

Starting URL: https://the-internet.herokuapp.com/drag_and_drop

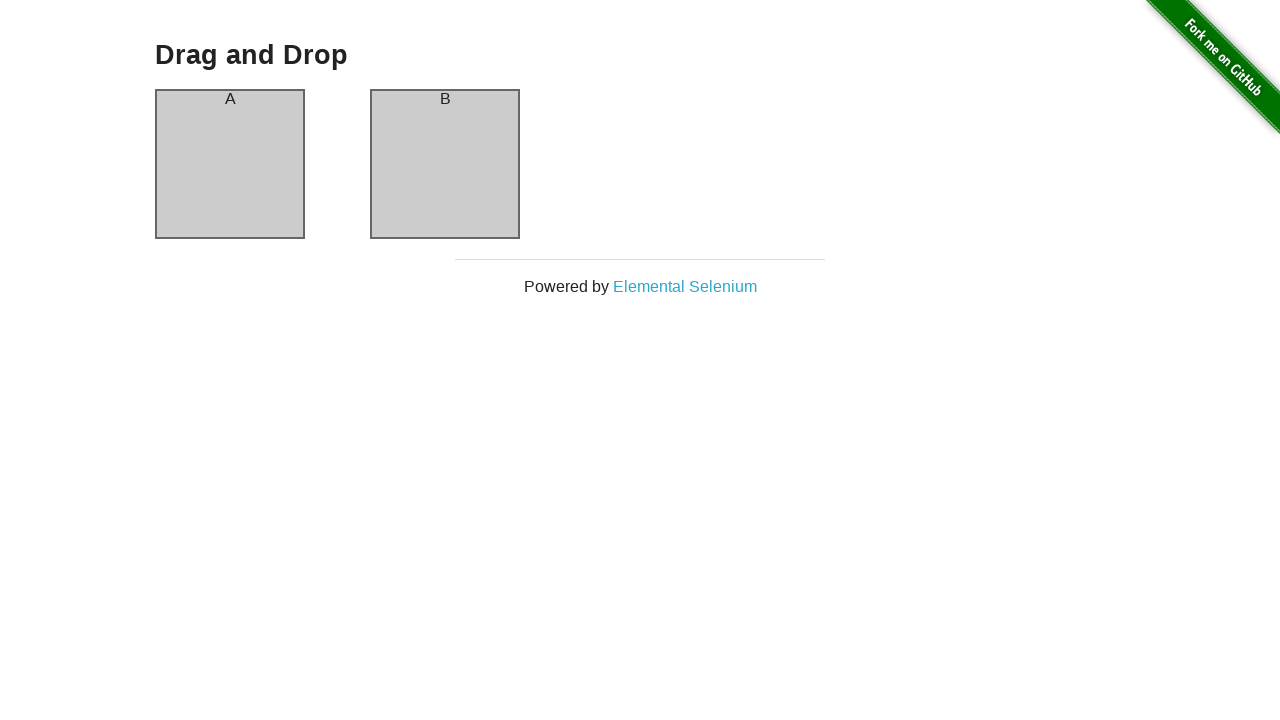

Navigated to drag and drop test page
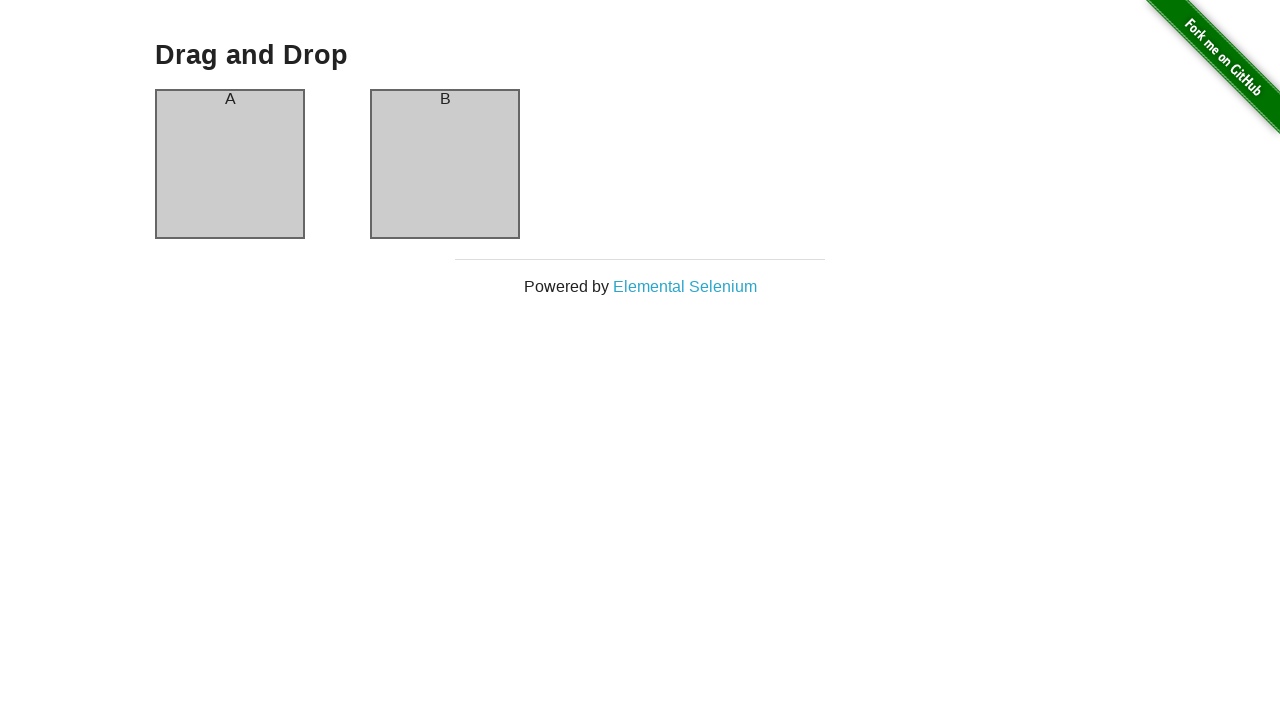

Located block A (source element)
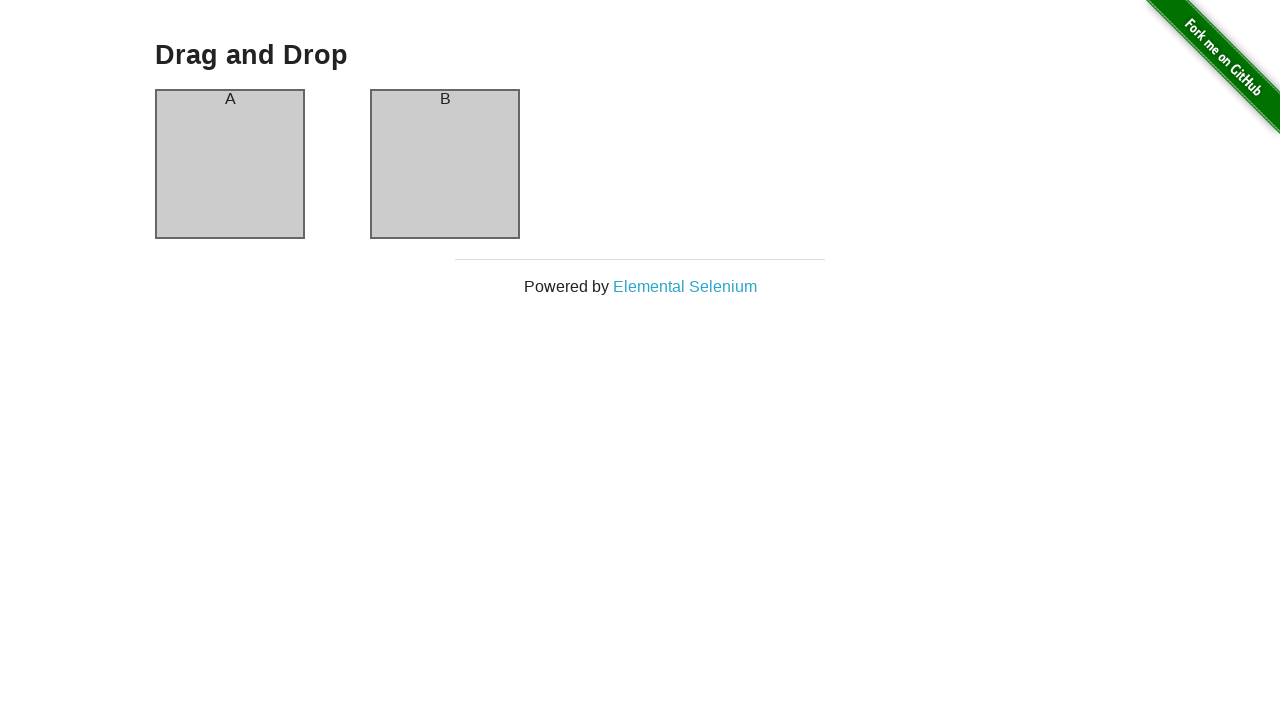

Located block B (target element)
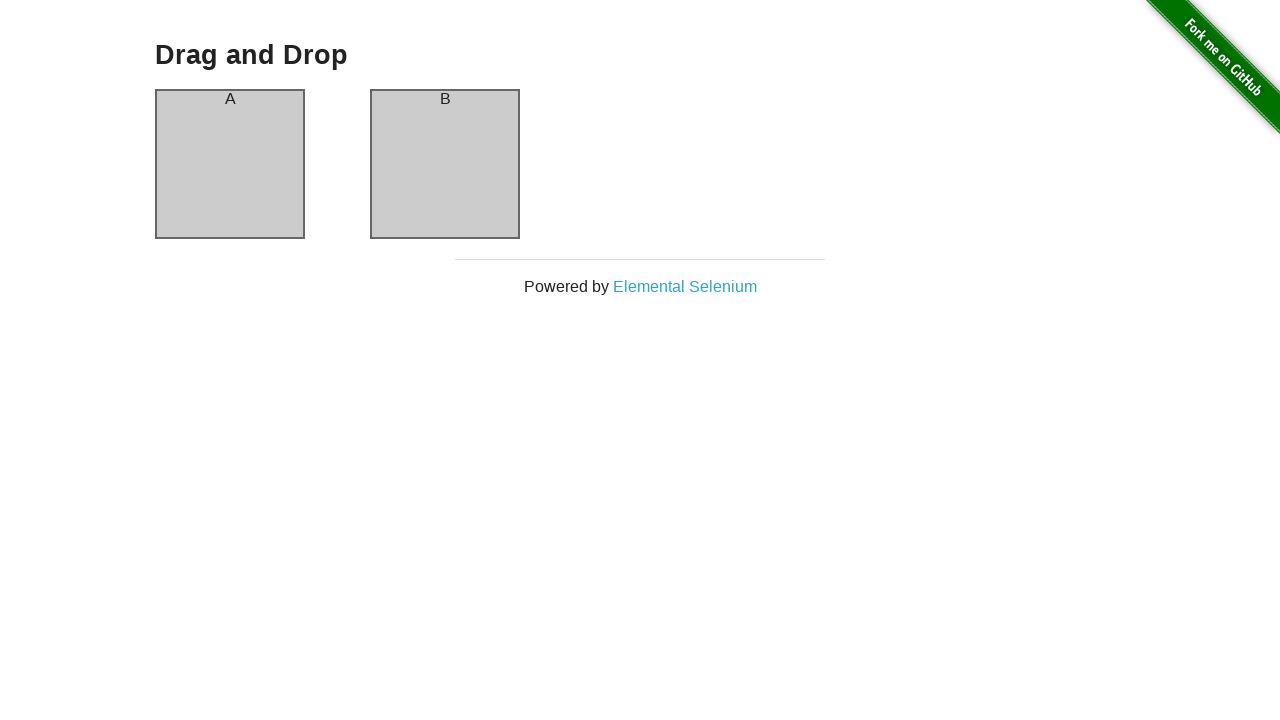

Dragged block A to block B position at (445, 164)
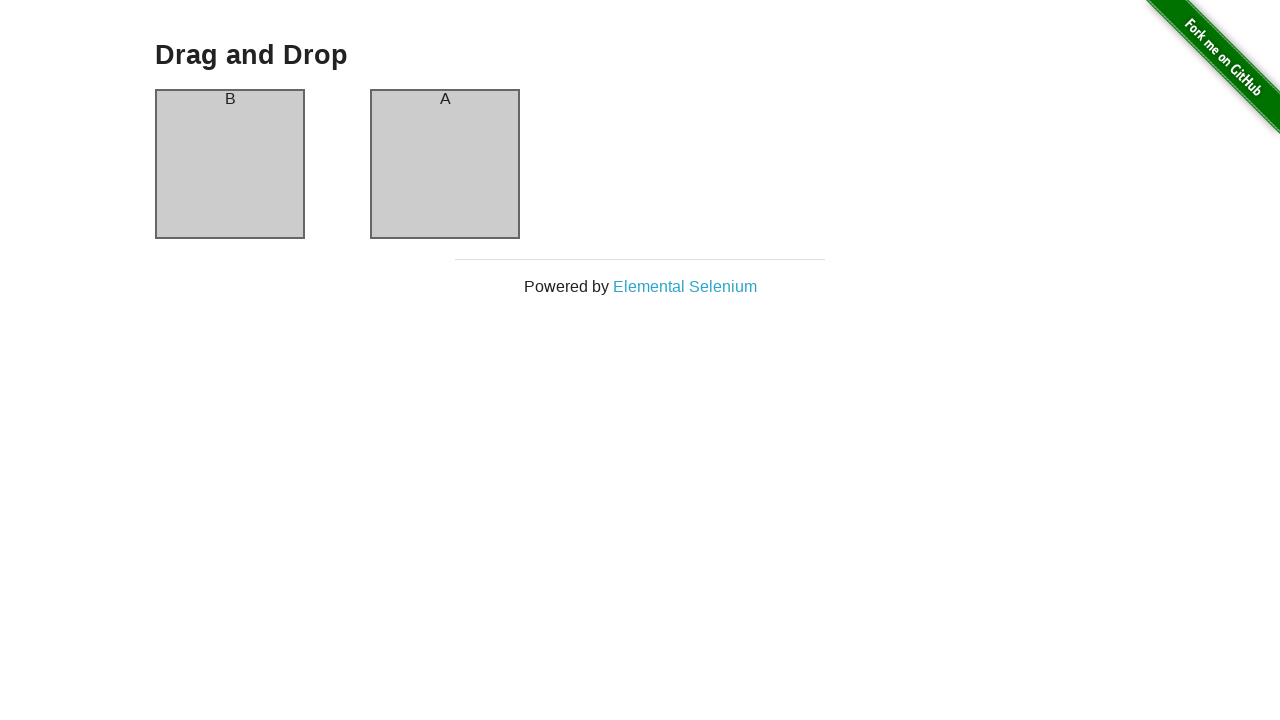

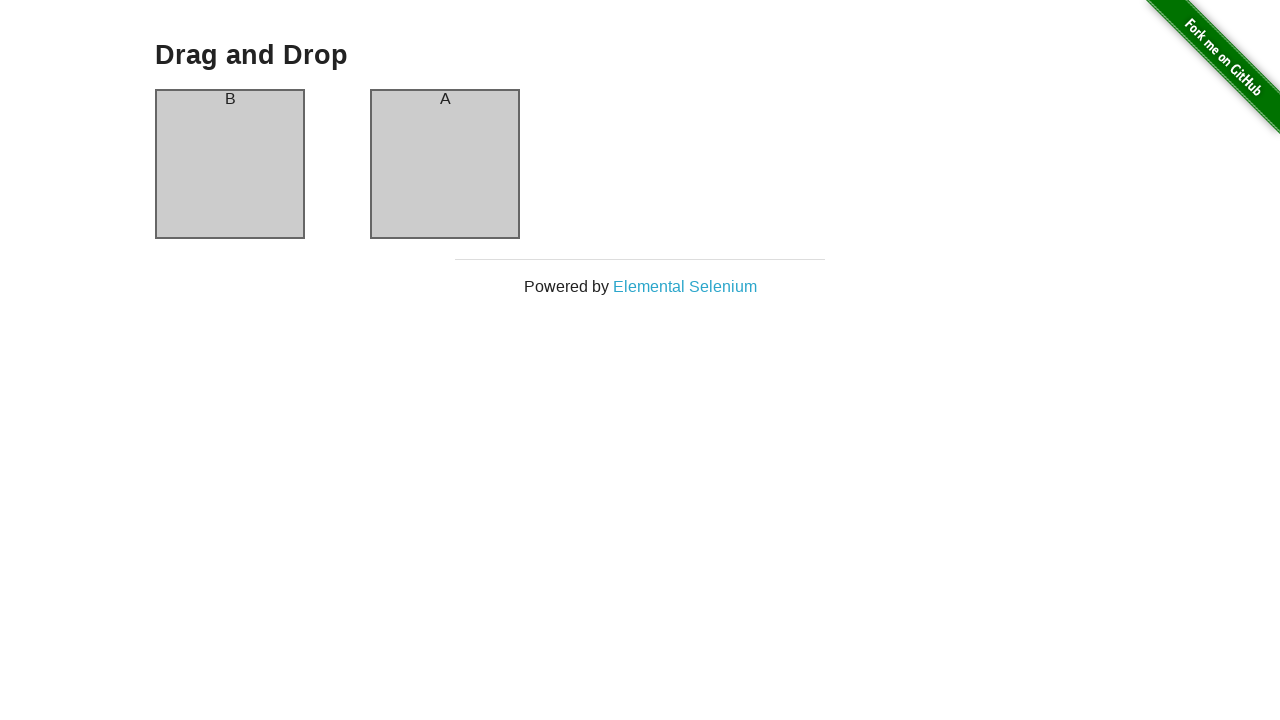